Tests handling of a JavaScript prompt dialog by entering text and accepting the prompt

Starting URL: https://the-internet.herokuapp.com/

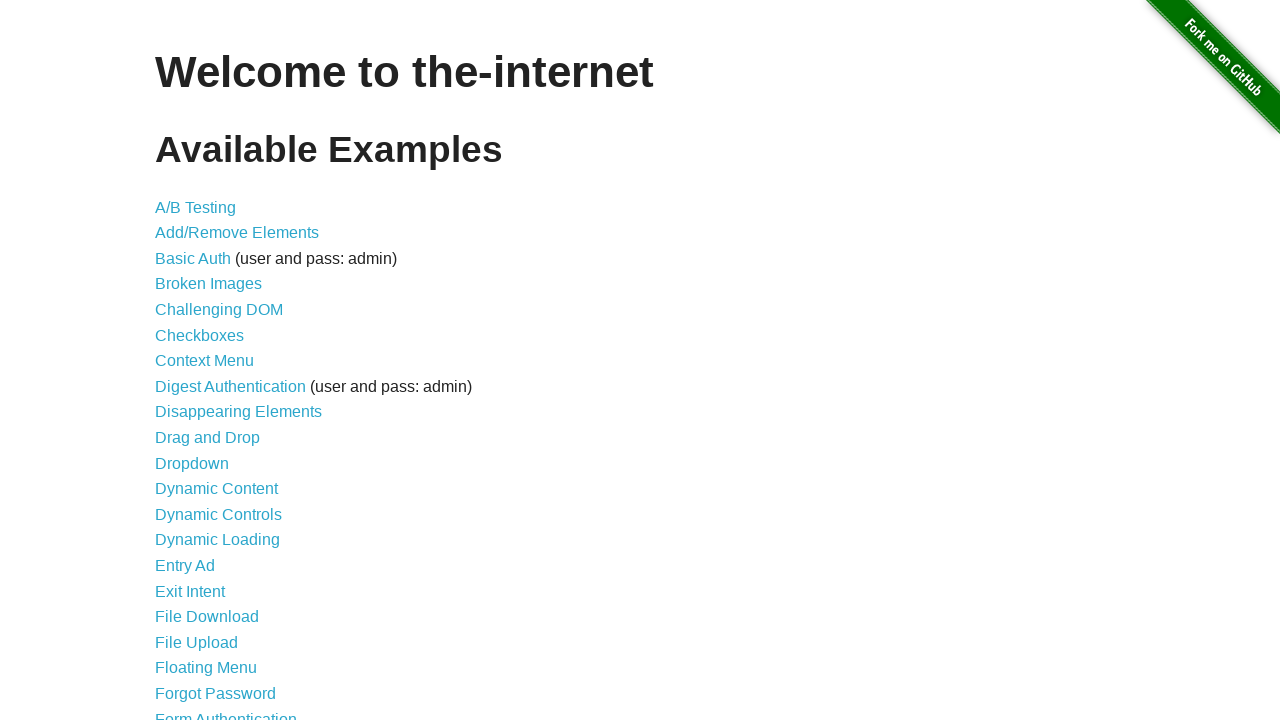

Clicked on JavaScript Alerts link at (214, 361) on text=JavaScript Alerts
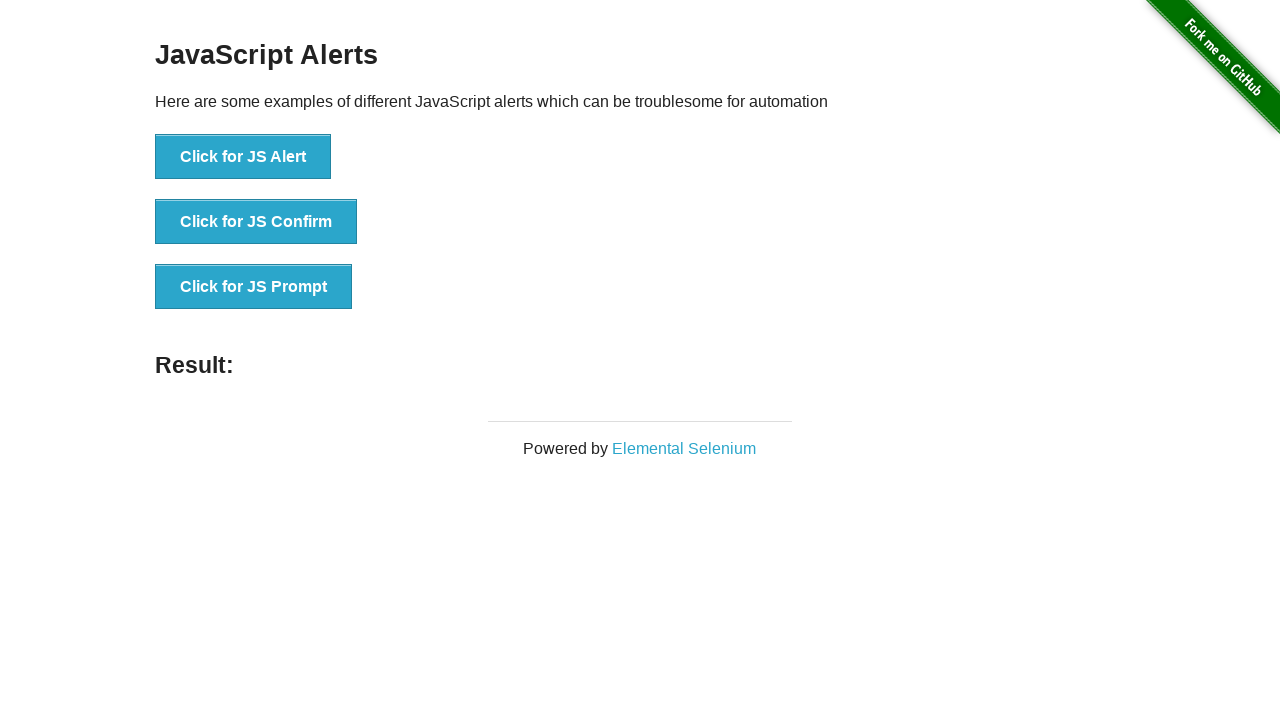

Set up dialog handler to accept prompt with text 'Hello, Selenium'
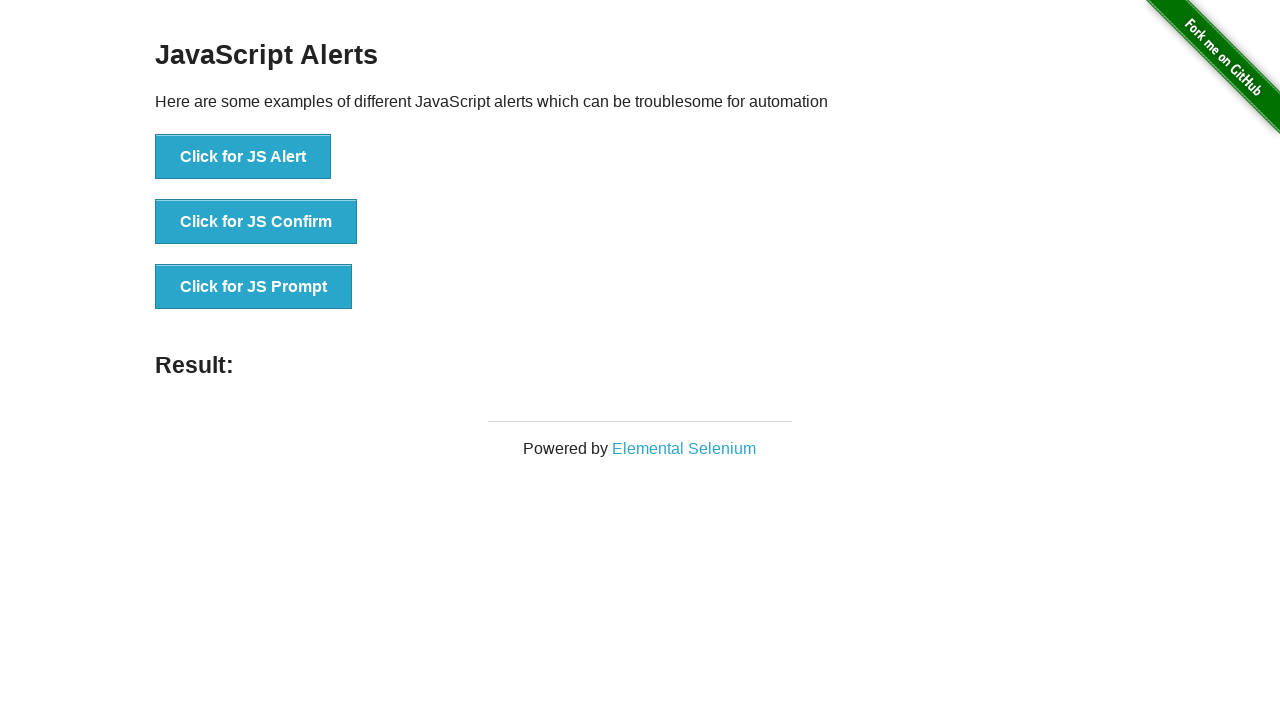

Clicked the third button to trigger prompt alert at (254, 287) on (//button)[3]
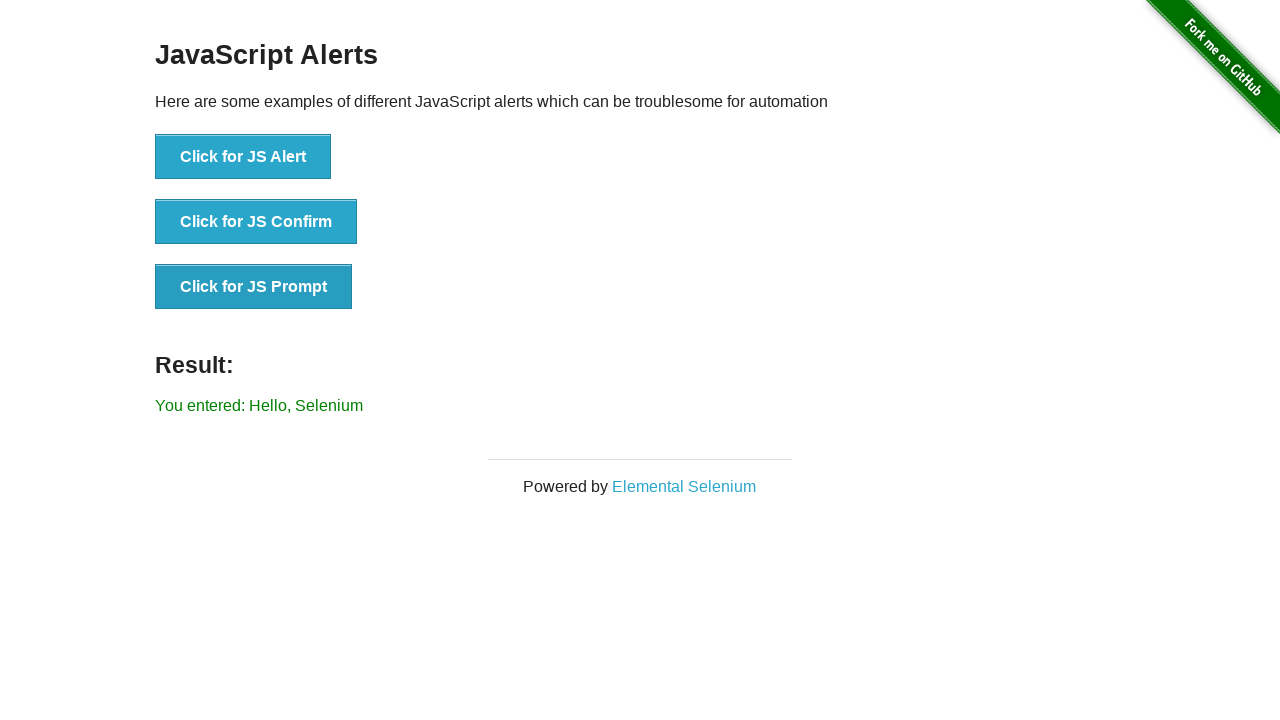

Result element appeared after handling prompt dialog
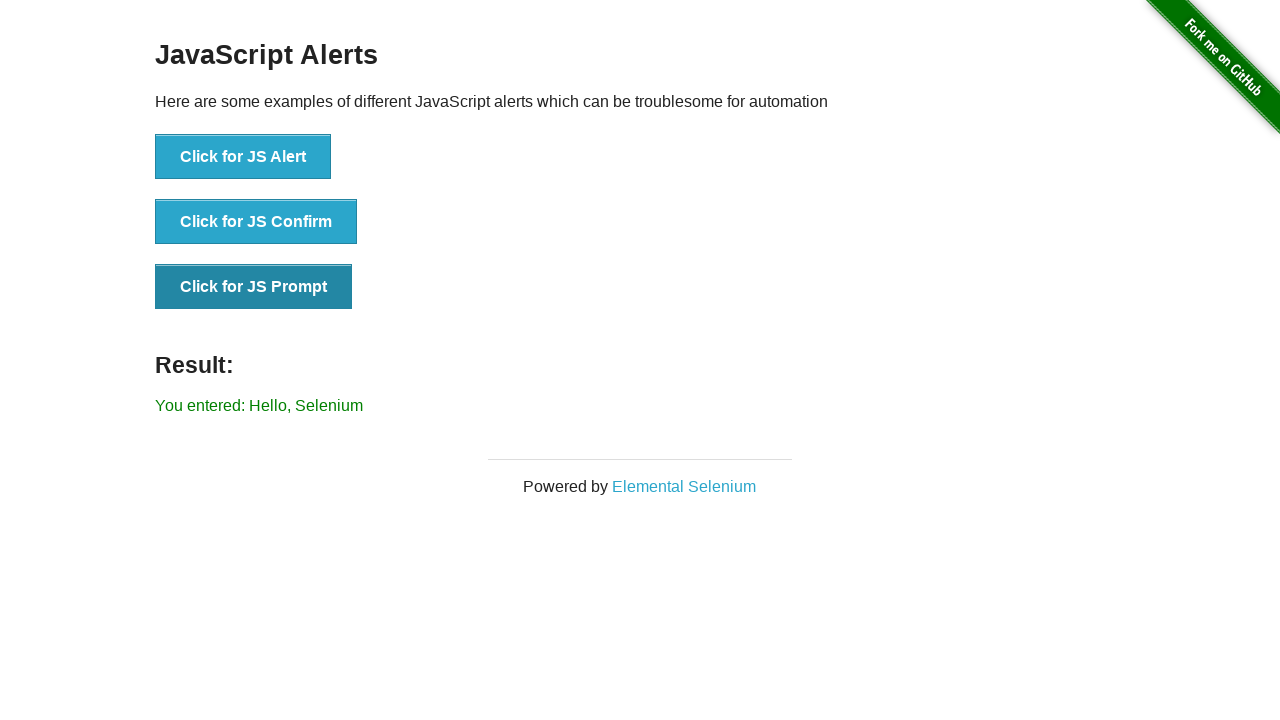

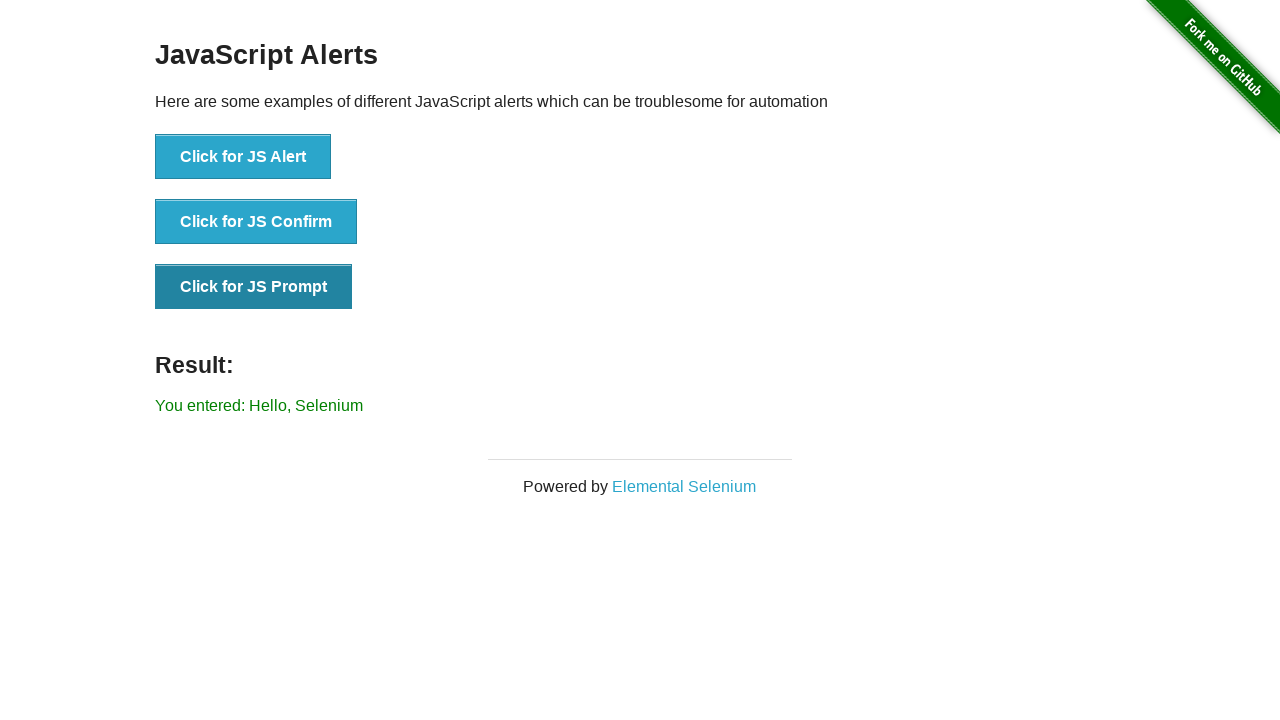